Tests different button click types including double-click and right-click (context click) functionality.

Starting URL: https://demoqa.com/buttons

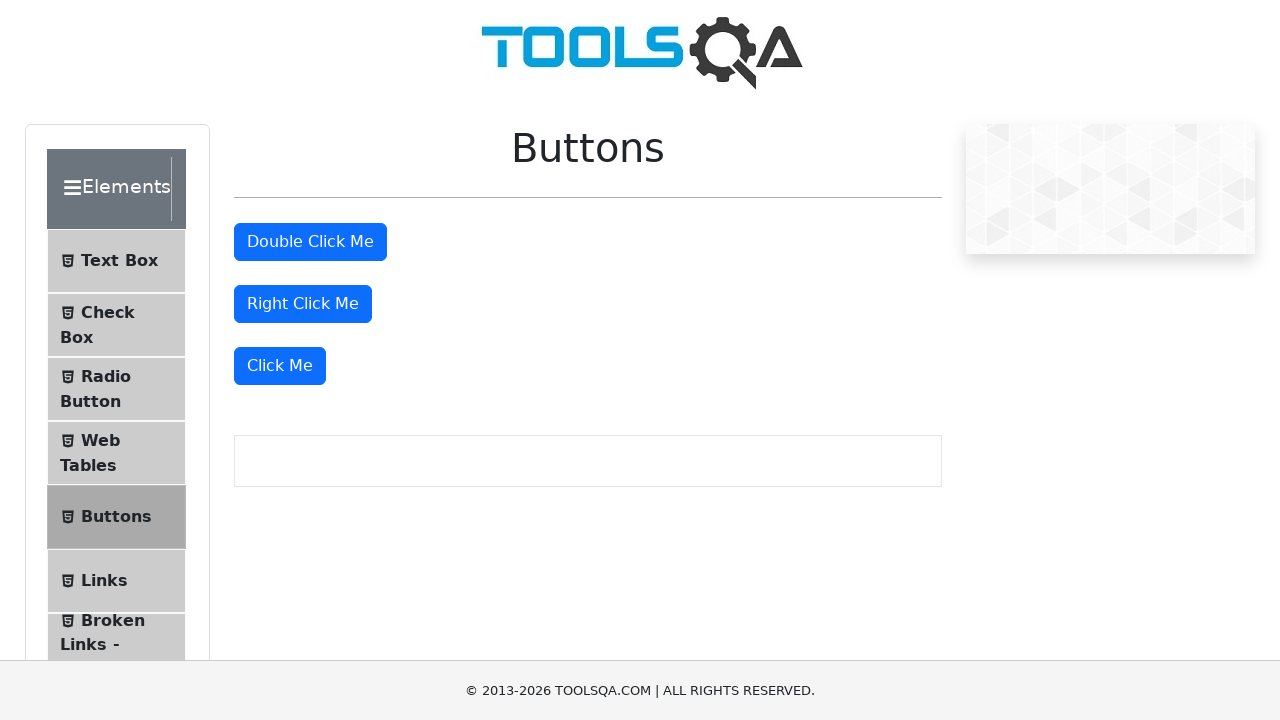

Double-clicked the double click button at (310, 242) on #doubleClickBtn
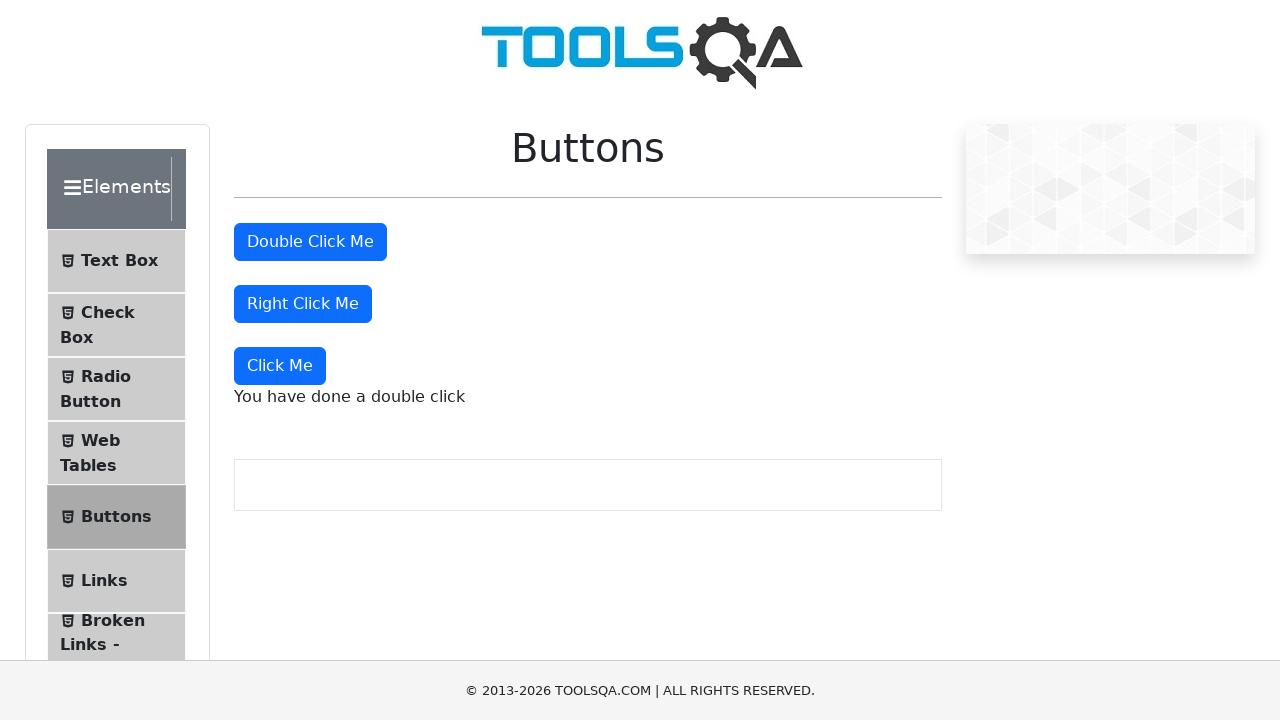

Double click success message appeared
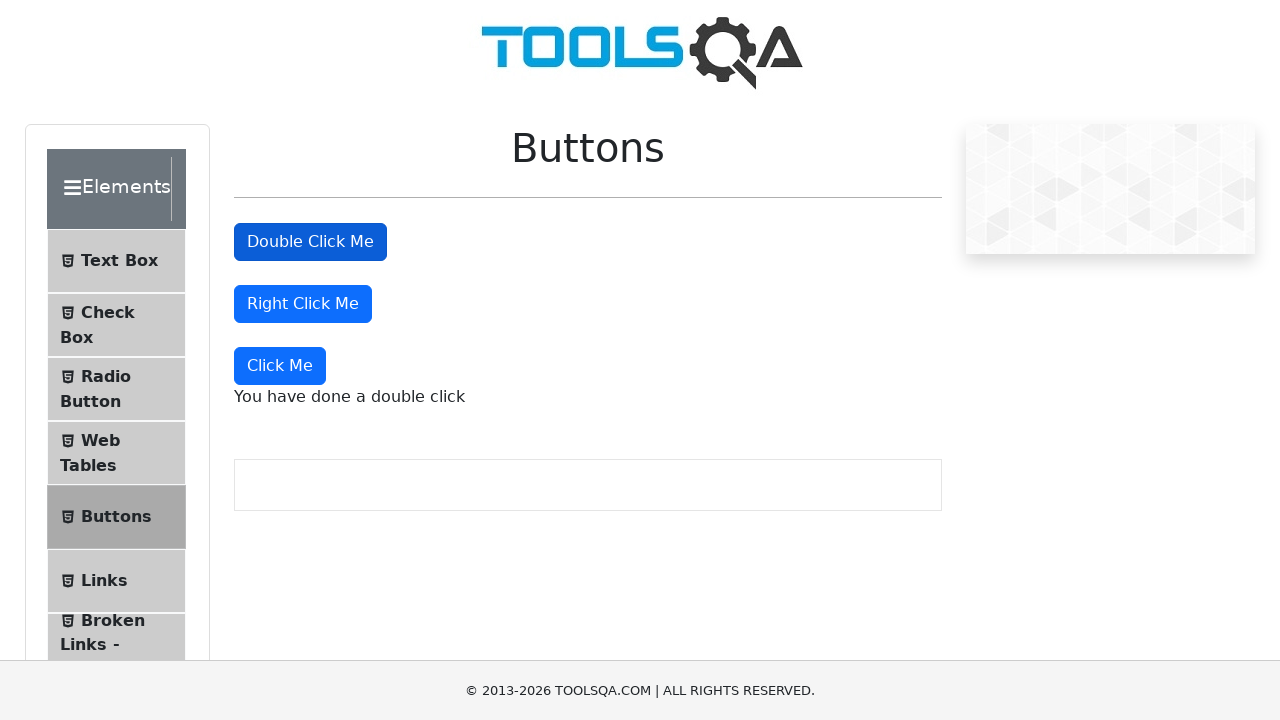

Right-clicked (context click) the right click button at (303, 304) on #rightClickBtn
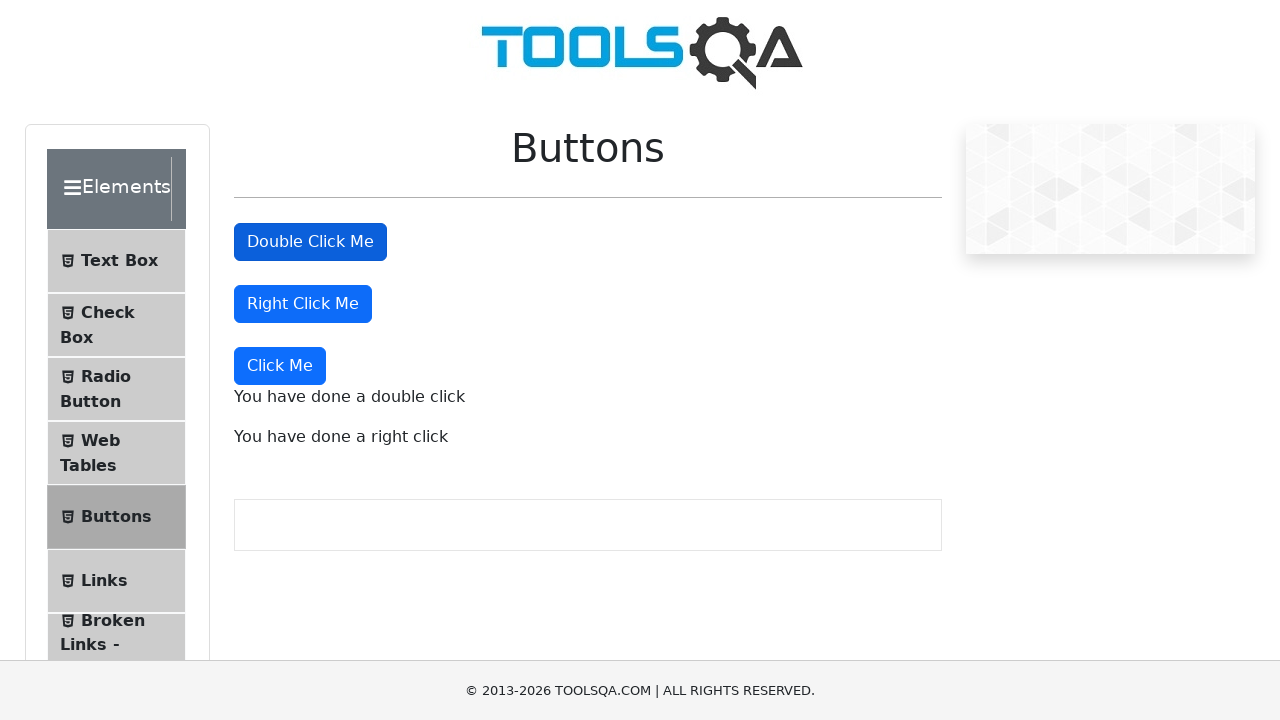

Right click success message appeared
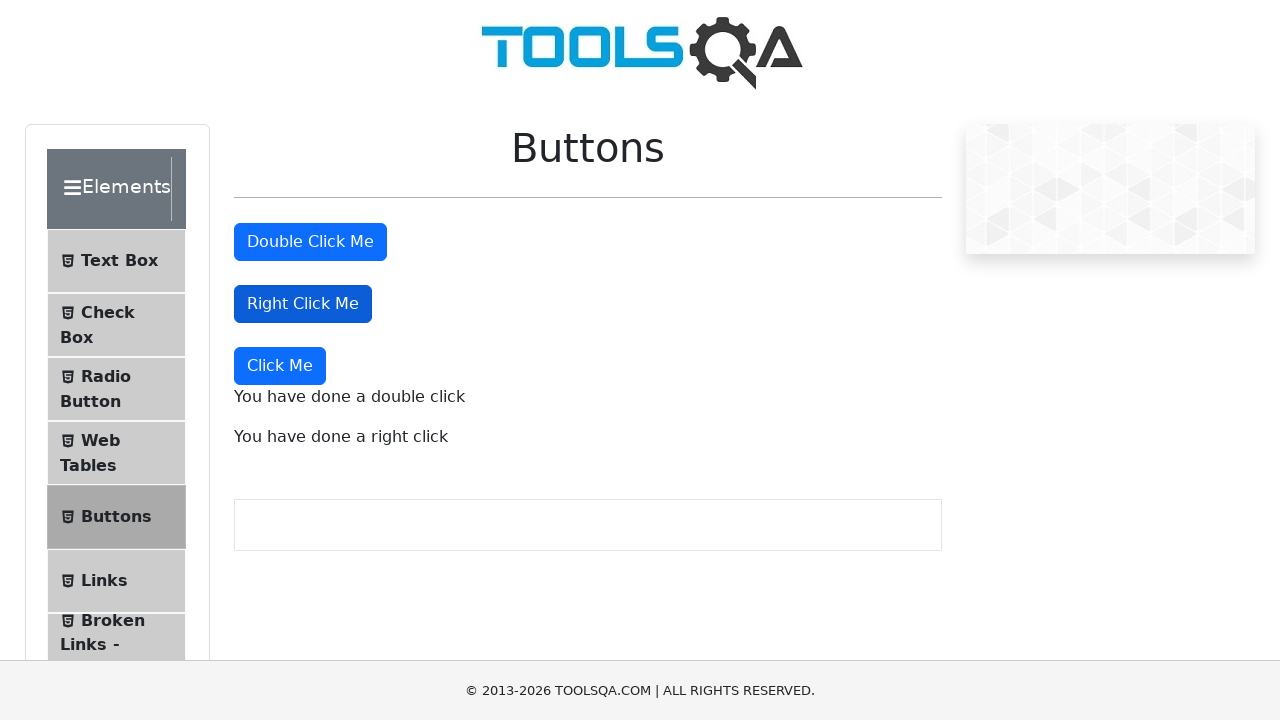

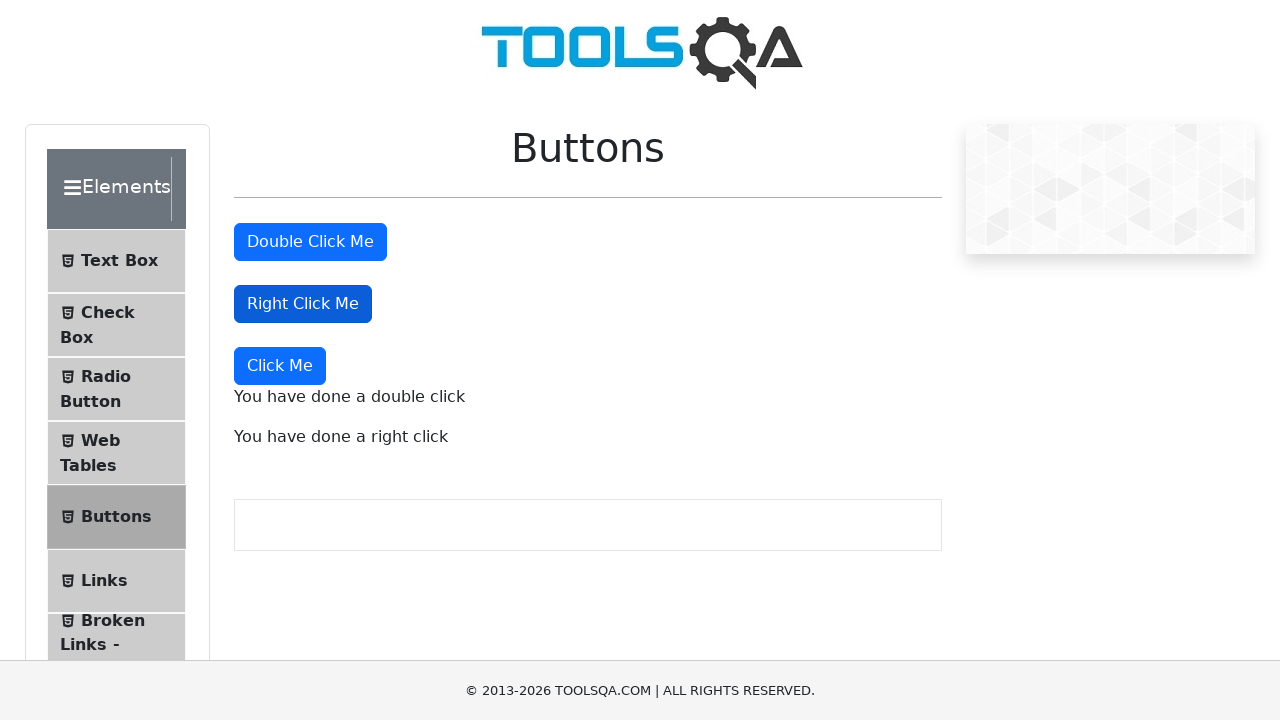